Tests the demo store homepage by clicking through the carousel navigation and browsing different product categories (Phones, Laptops, Monitors)

Starting URL: https://www.demoblaze.com/index.html

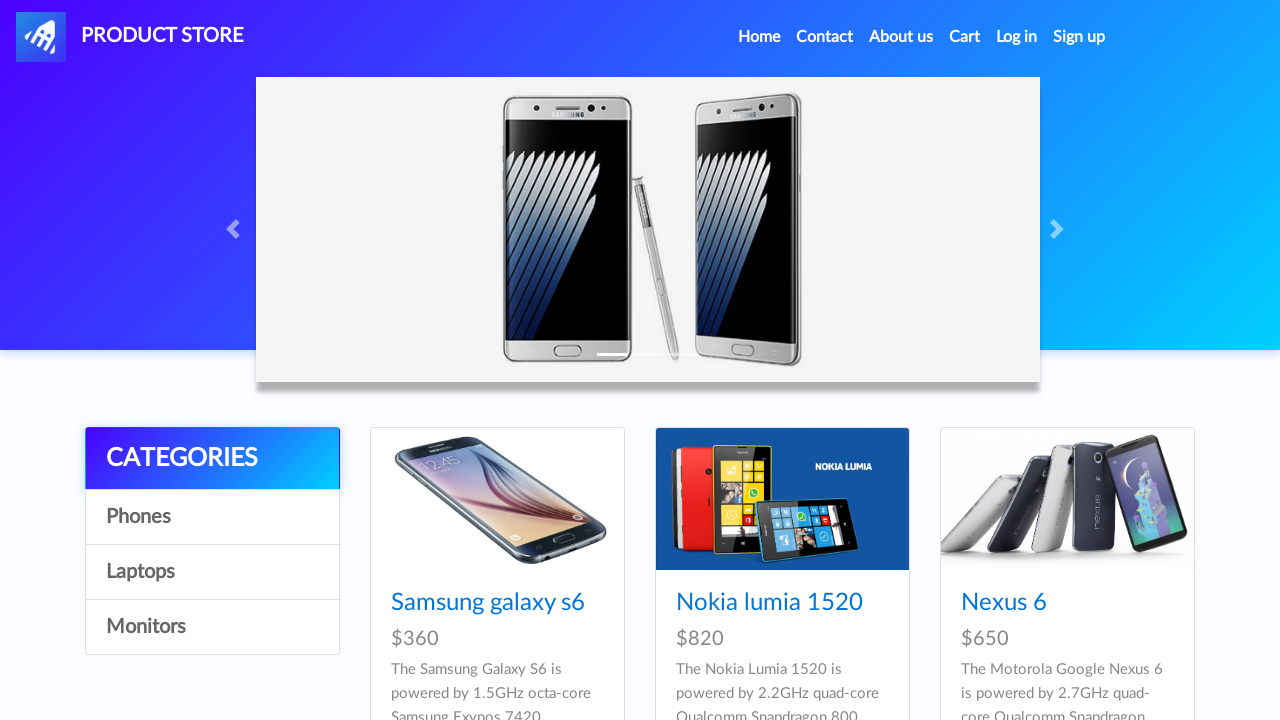

Clicked Home link at (759, 37) on internal:role=link[name="Home (current)"i]
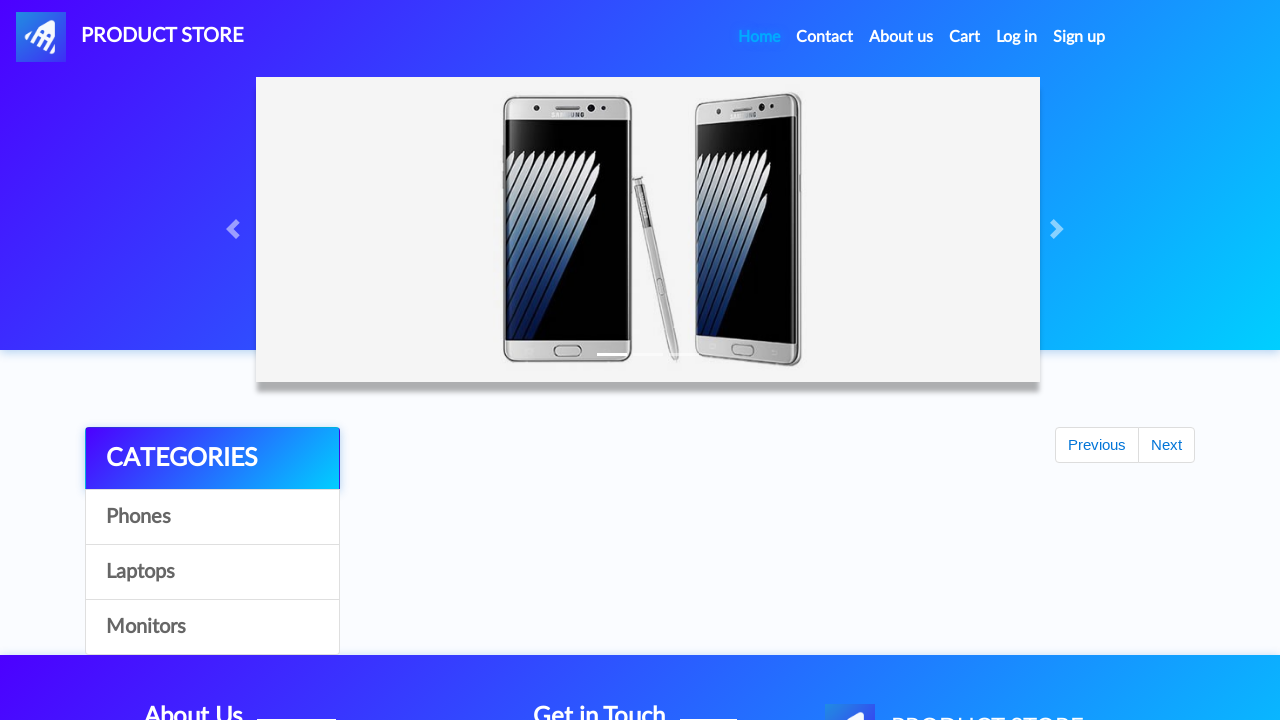

Clicked carousel Next button (1st) at (1060, 229) on #carouselExampleIndicators >> internal:role=button[name="Next"i]
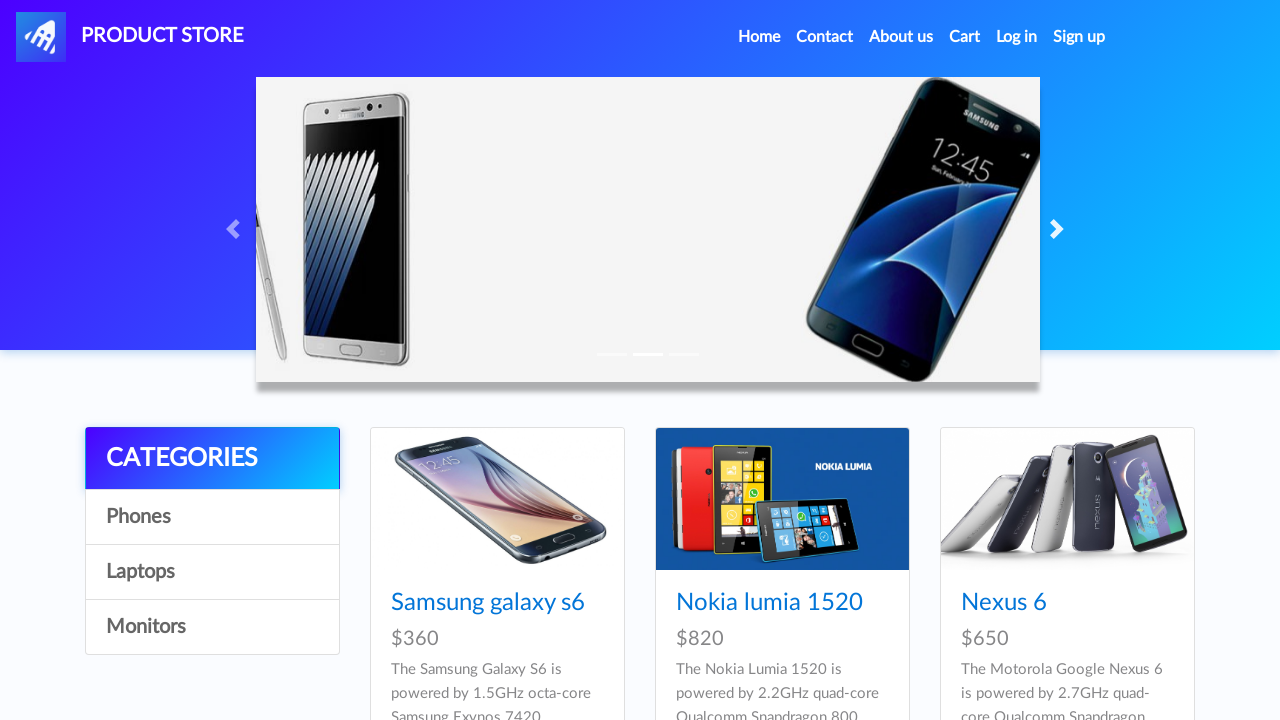

Clicked carousel Next button (2nd) at (1060, 229) on #carouselExampleIndicators >> internal:role=button[name="Next"i]
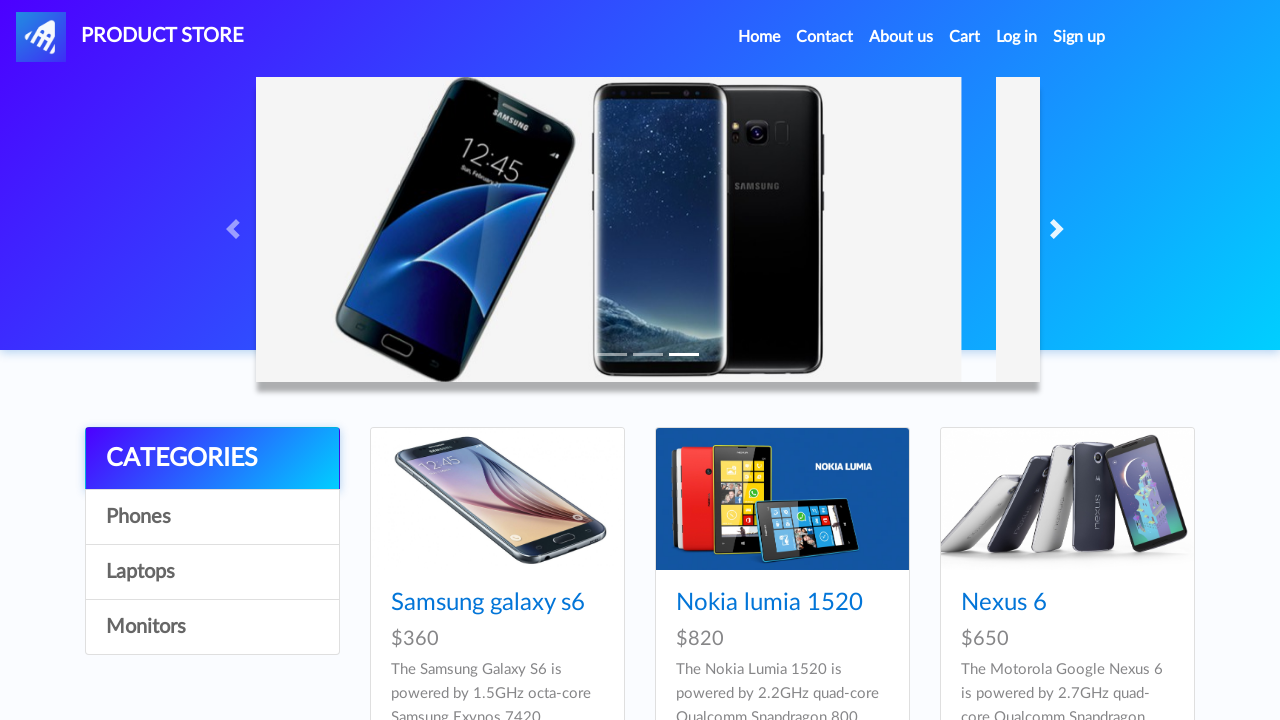

Clicked carousel Next button (3rd) at (1060, 229) on #carouselExampleIndicators >> internal:role=button[name="Next"i]
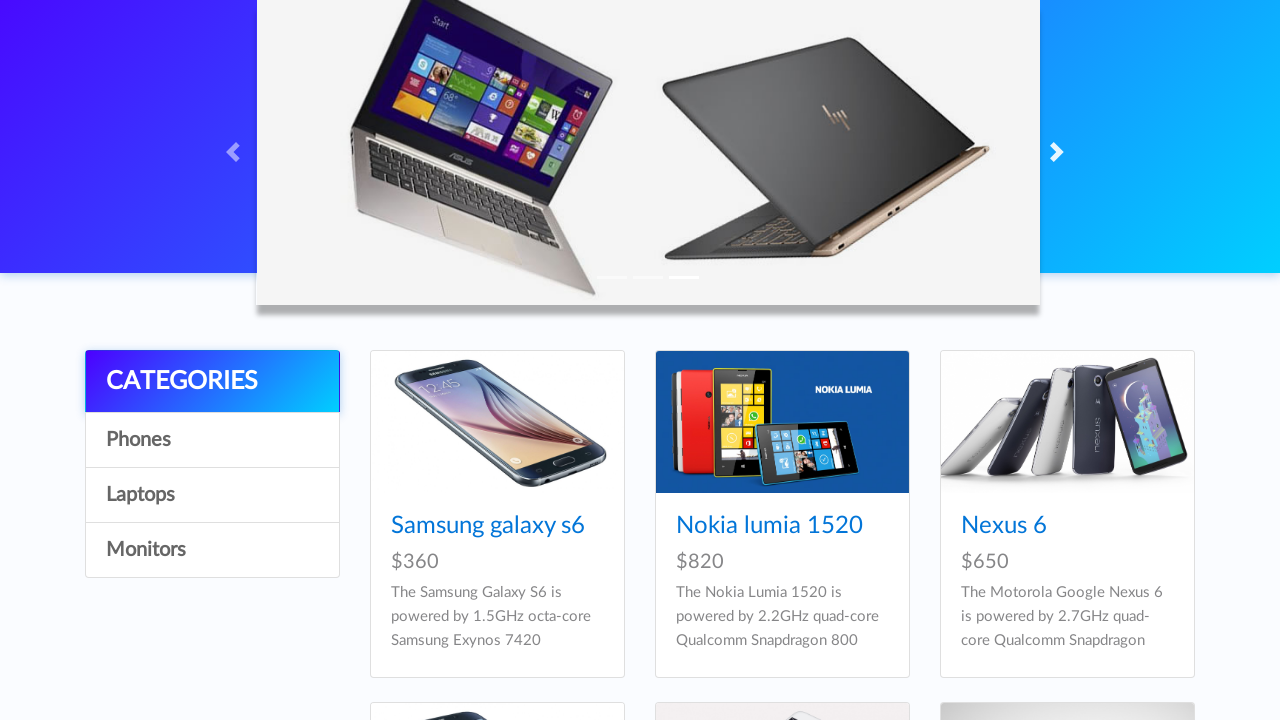

Clicked carousel Next button (4th) at (1060, 152) on #carouselExampleIndicators >> internal:role=button[name="Next"i]
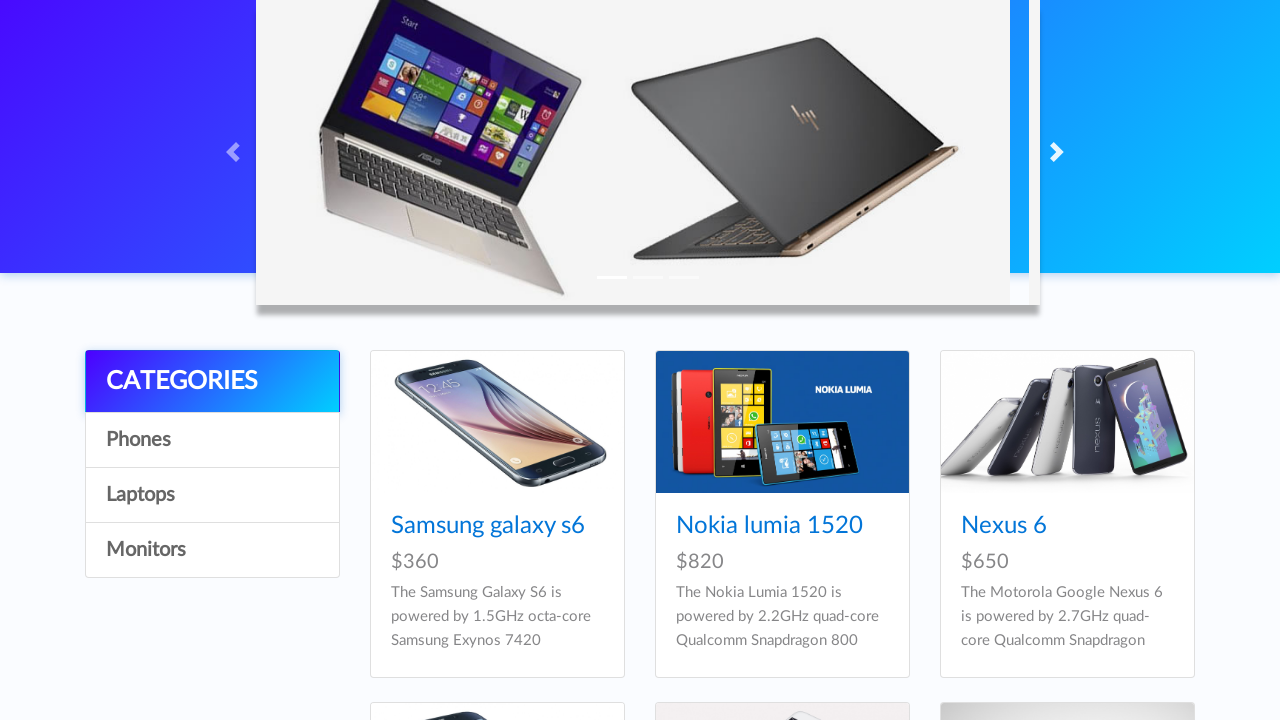

Clicked Phones category at (212, 440) on internal:role=link[name="Phones"i]
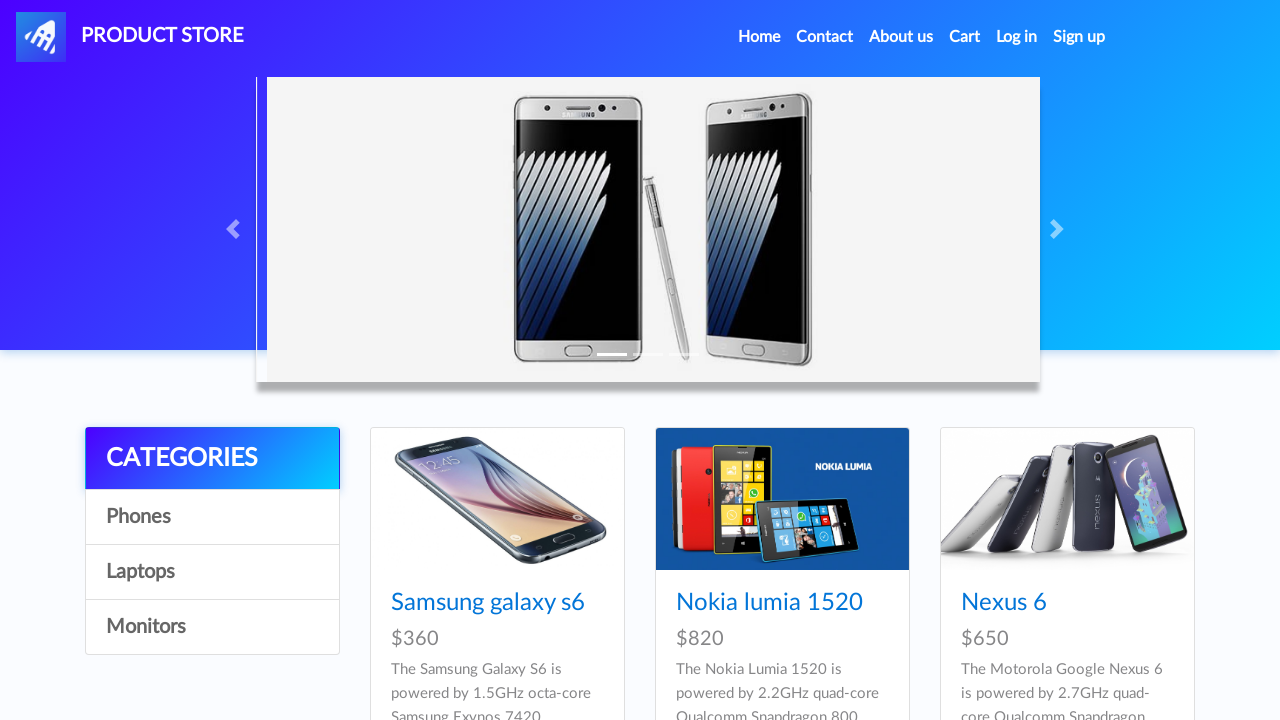

Clicked Laptops category at (212, 572) on internal:role=link[name="Laptops"i]
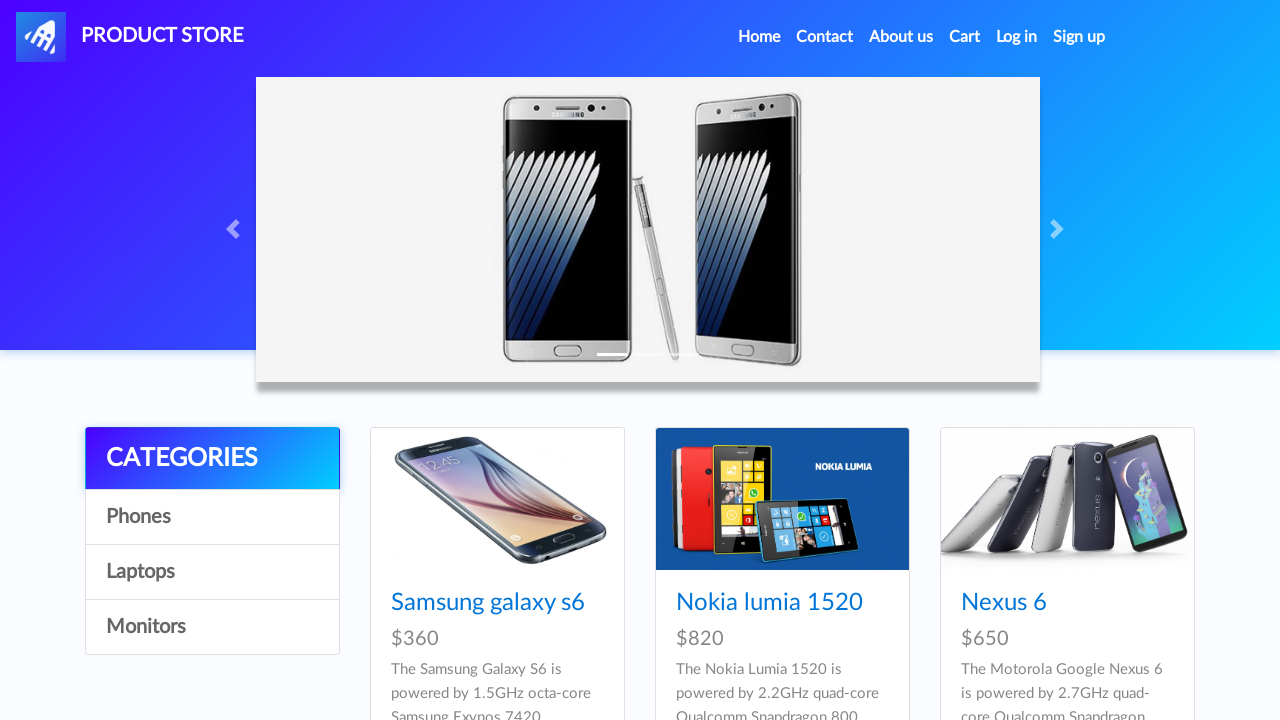

Clicked Monitors category at (212, 627) on internal:role=link[name="Monitors"i]
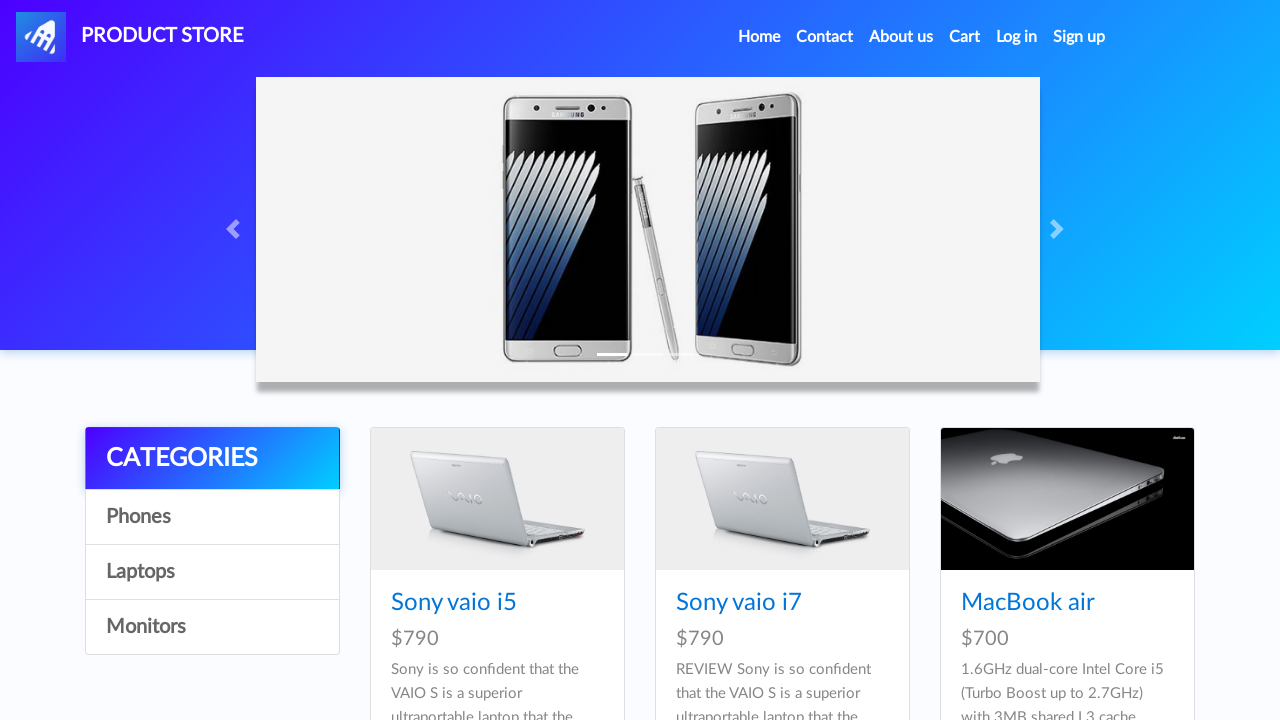

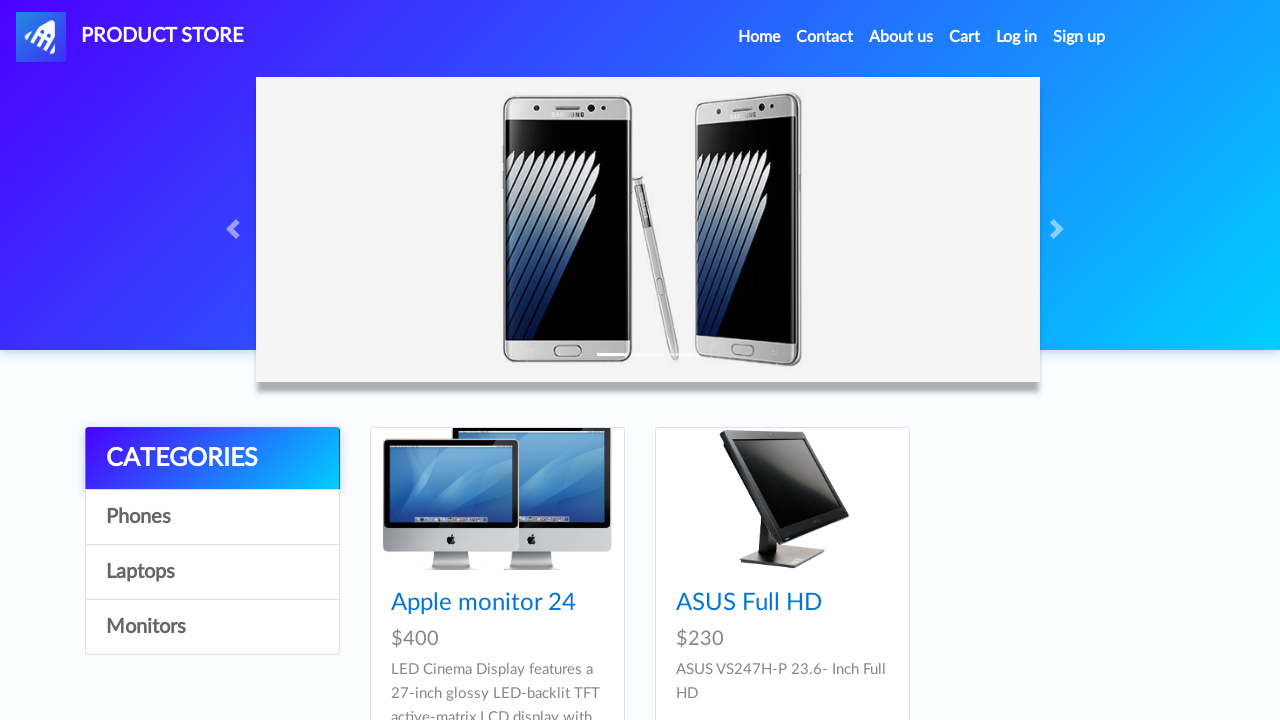